Tests the Buttons page by clicking the Click Me button and verifying the dynamic click message

Starting URL: https://demoqa.com/buttons

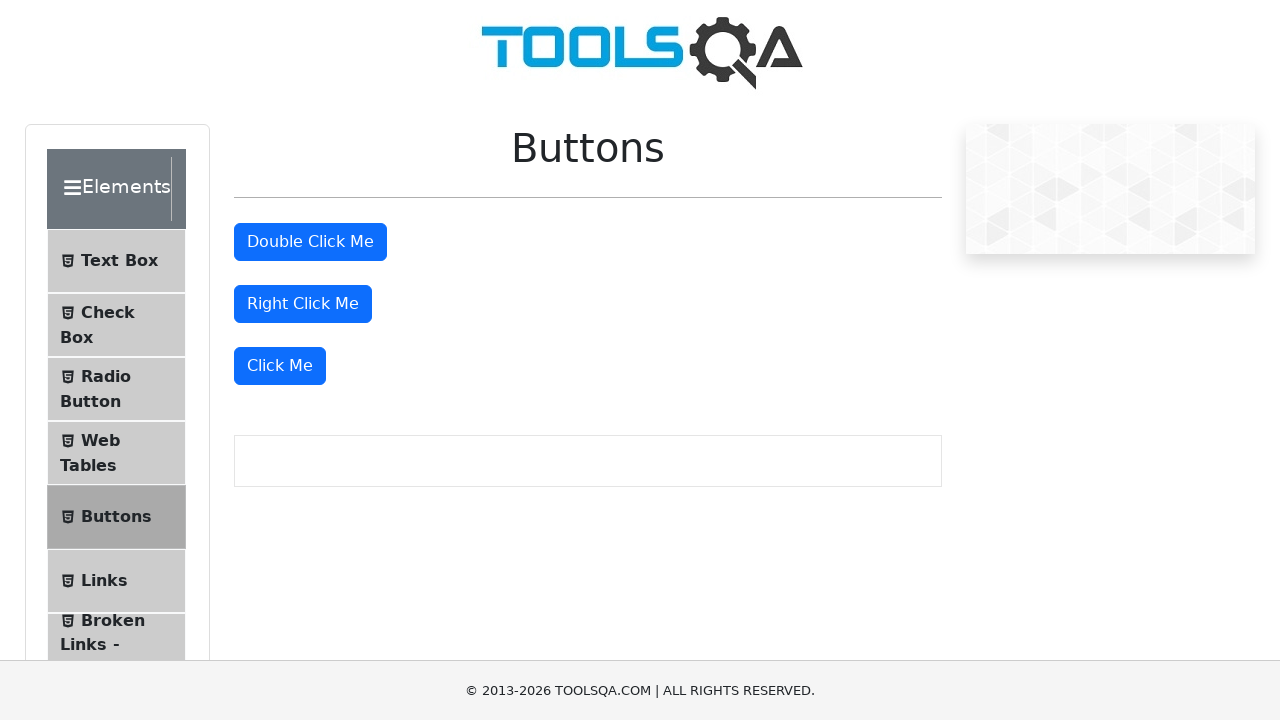

Clicked the 'Click Me' button on the Buttons page at (280, 366) on xpath=//button[text()='Click Me']
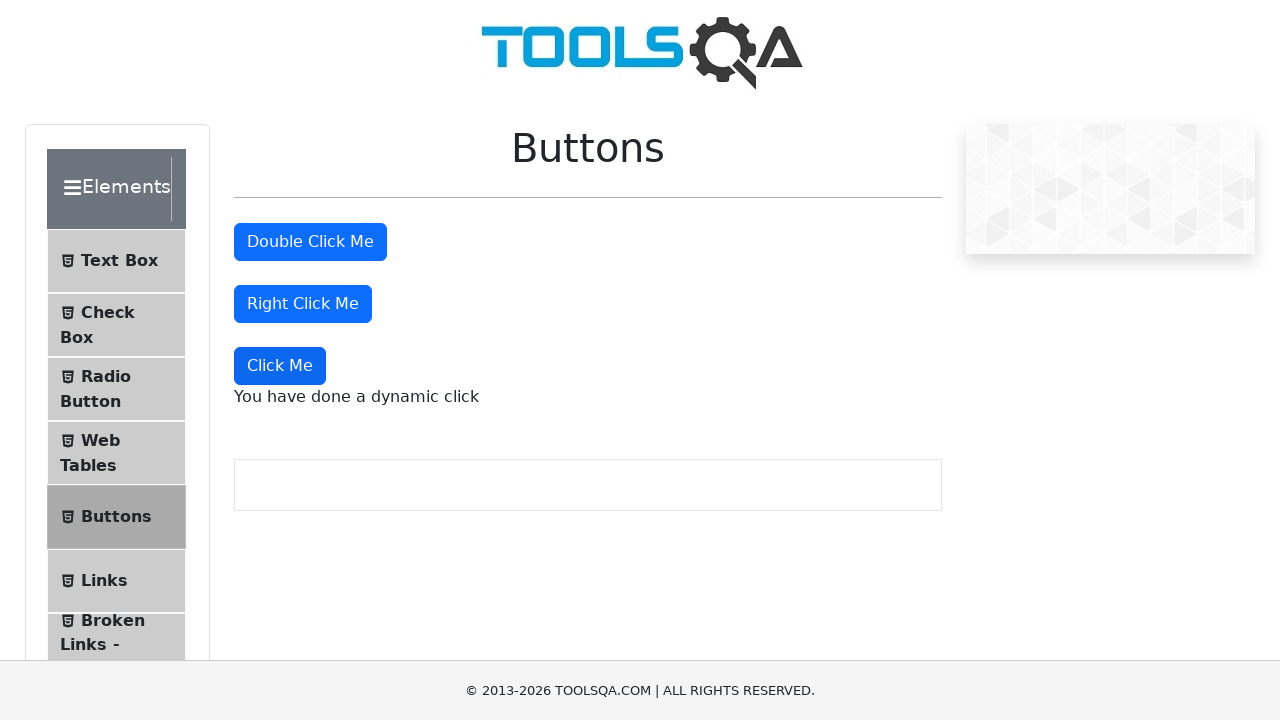

Dynamic click message appeared after button click
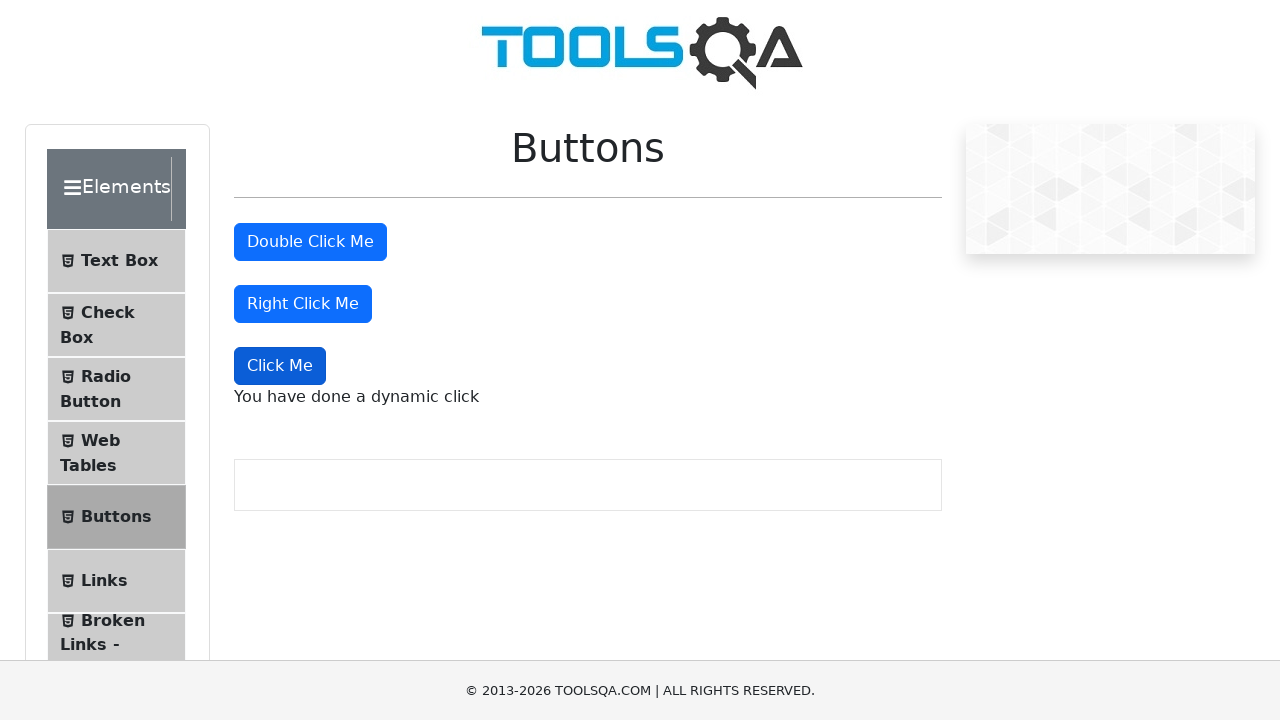

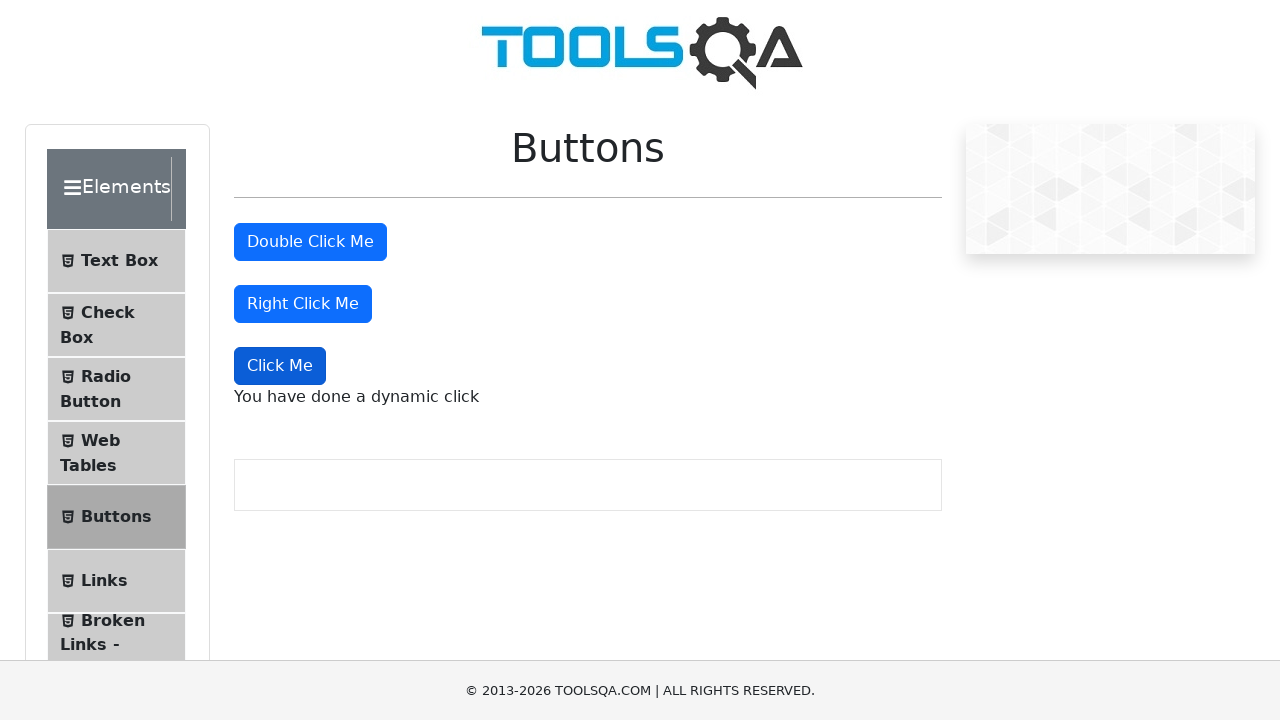